Tests file download functionality by navigating to a download page and clicking on a file link to initiate download

Starting URL: https://the-internet.herokuapp.com/download

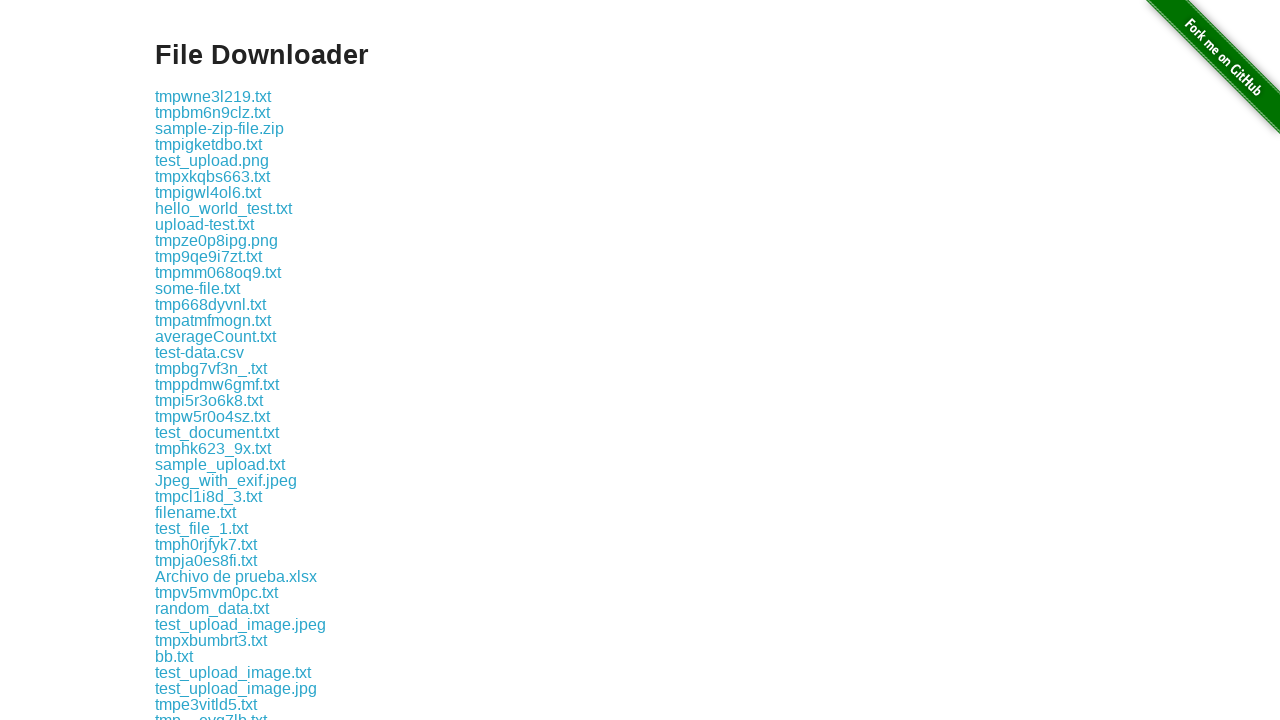

Waited for download page to load and show available files
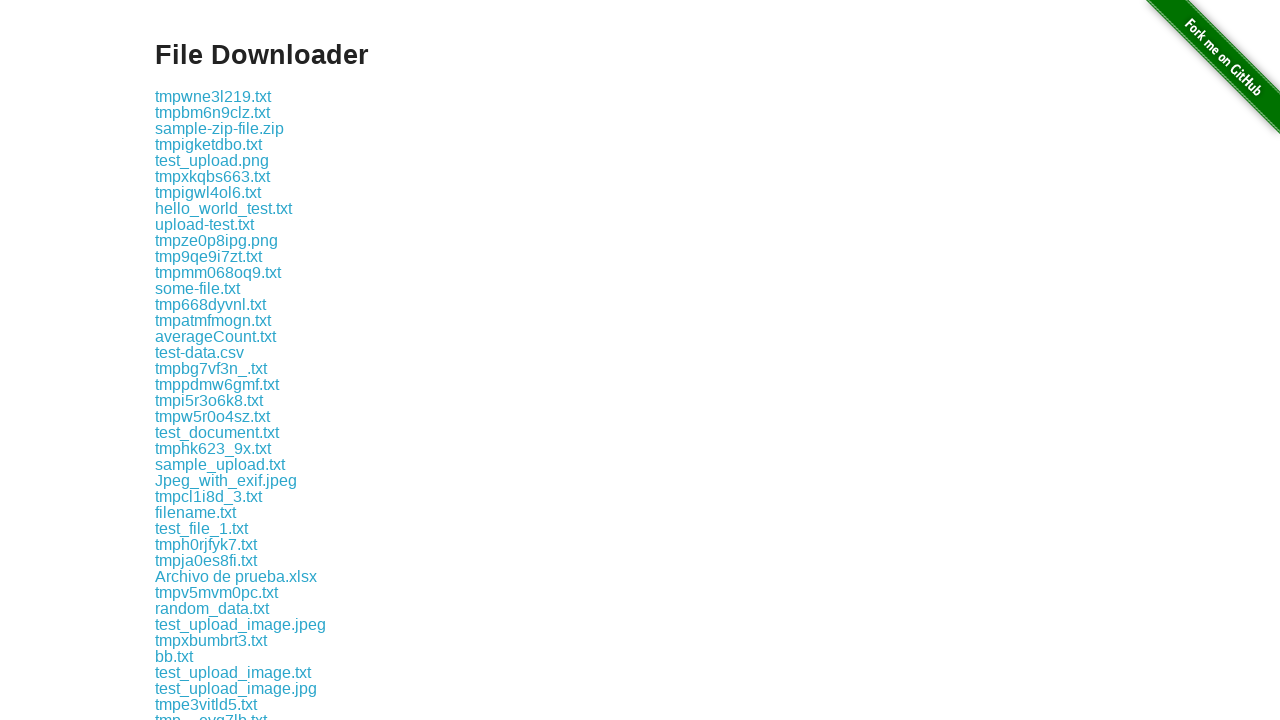

Clicked on the first available file link to initiate download at (213, 96) on div.example a >> nth=0
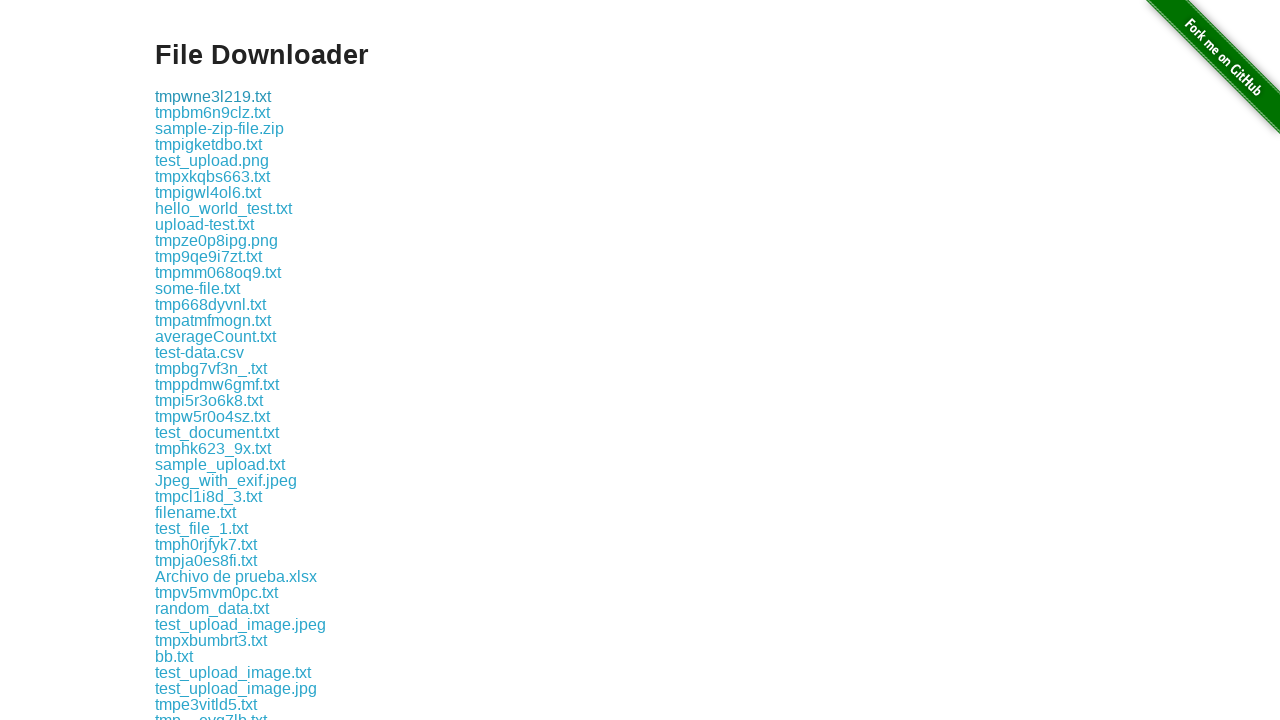

Download completed and file object obtained
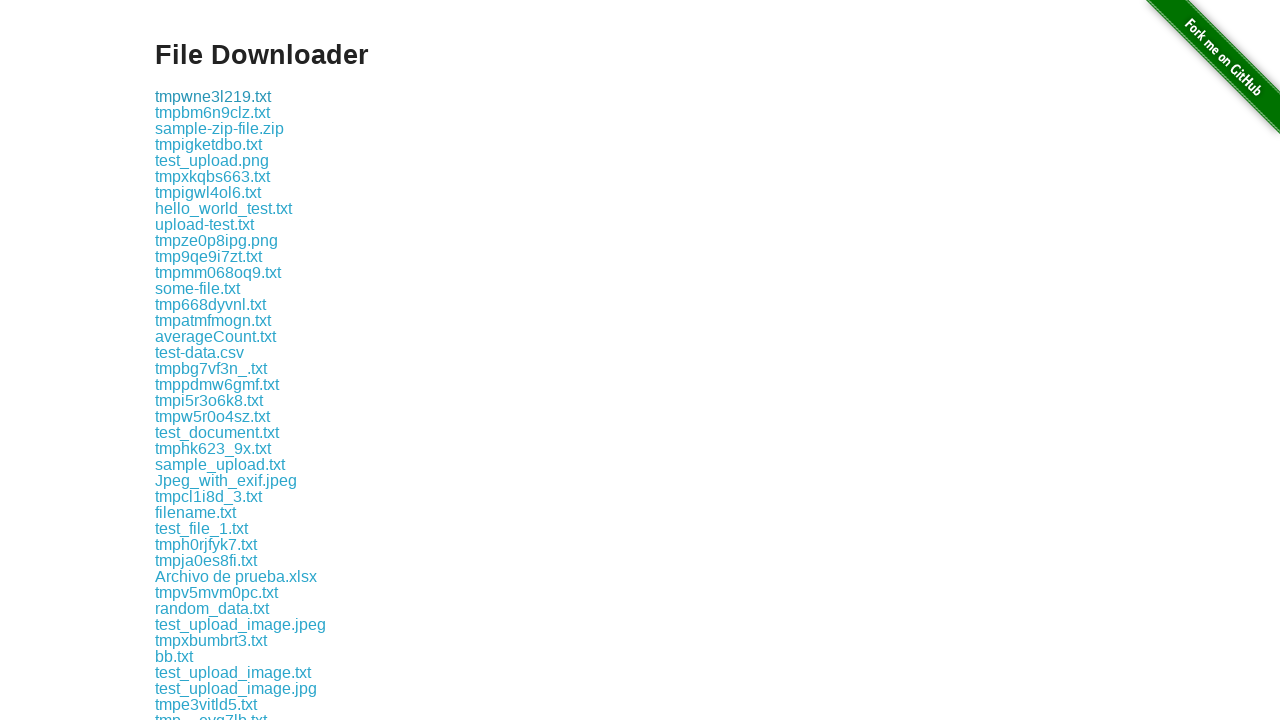

Verified download started successfully by confirming filename exists
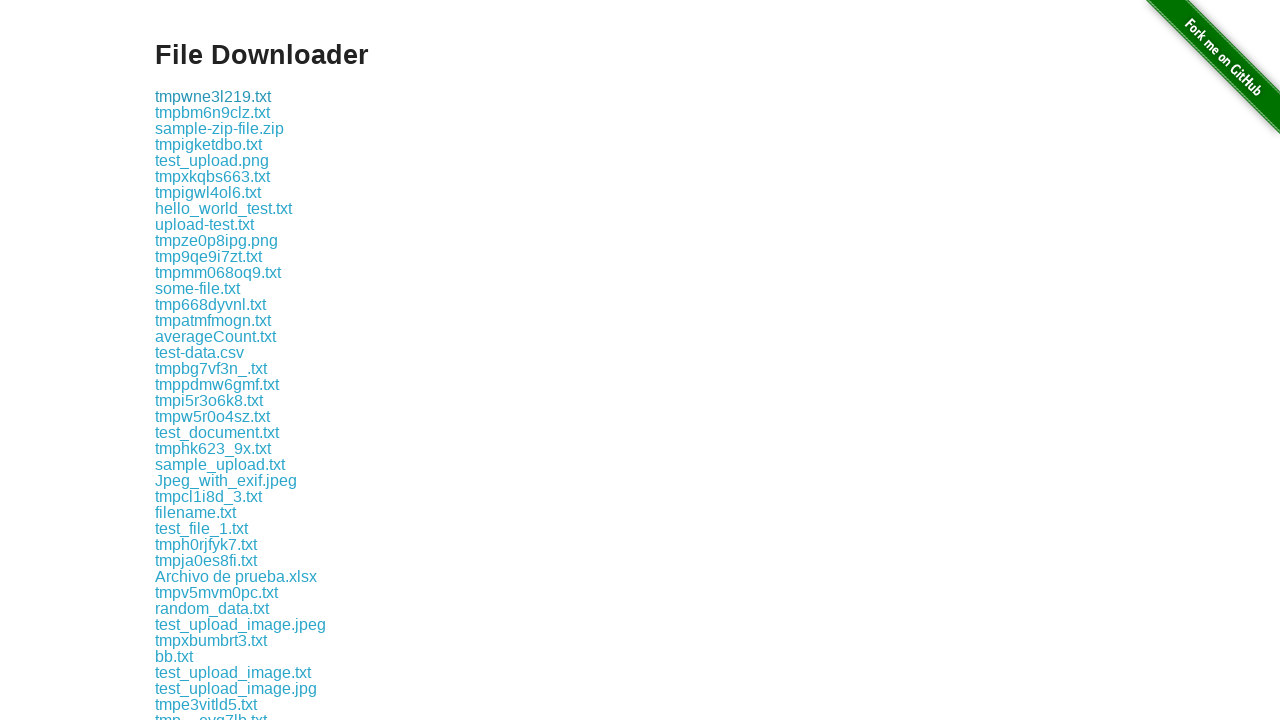

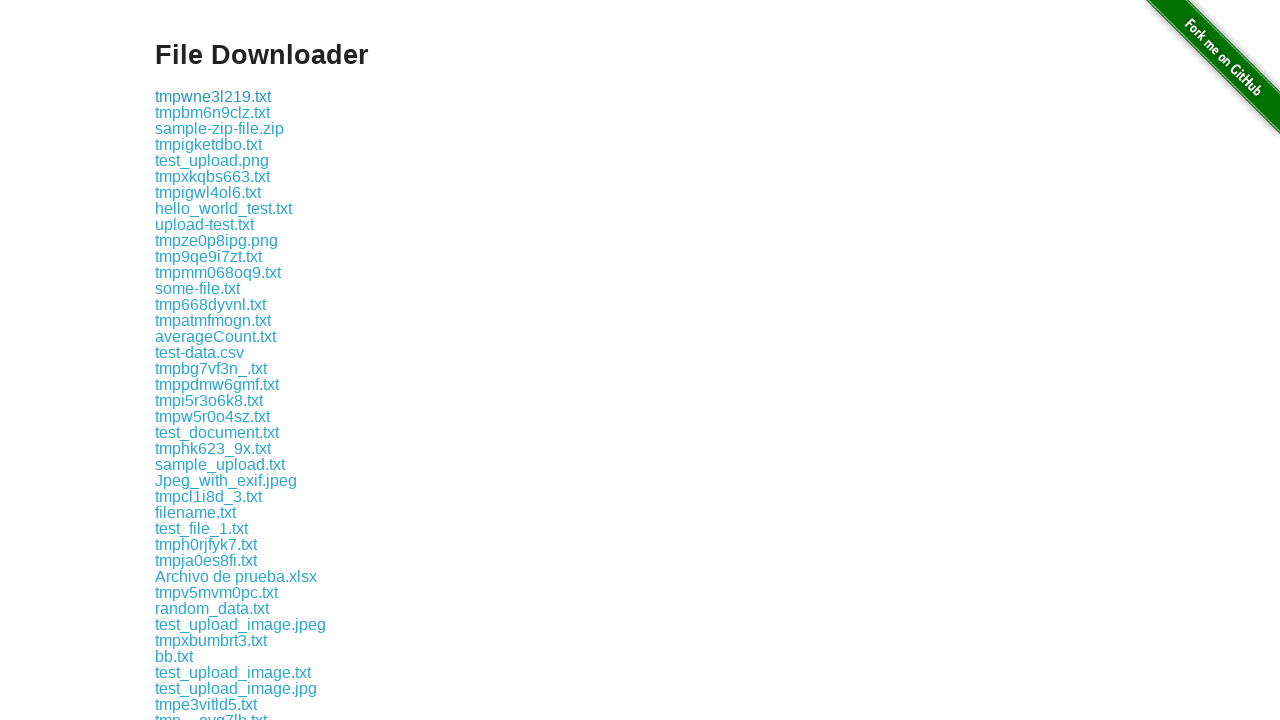